Tests pagination functionality by clicking through all pagination links on the product table and verifying the table content loads on each page.

Starting URL: https://testautomationpractice.blogspot.com/

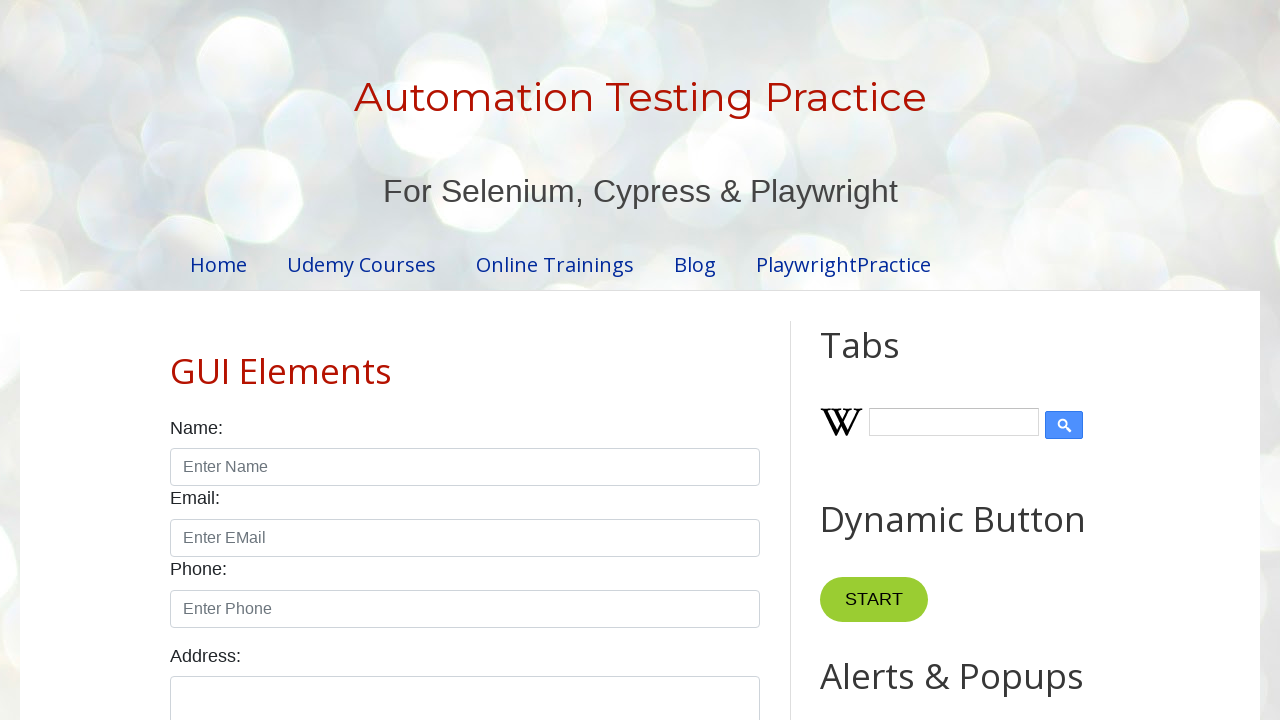

Located product table element
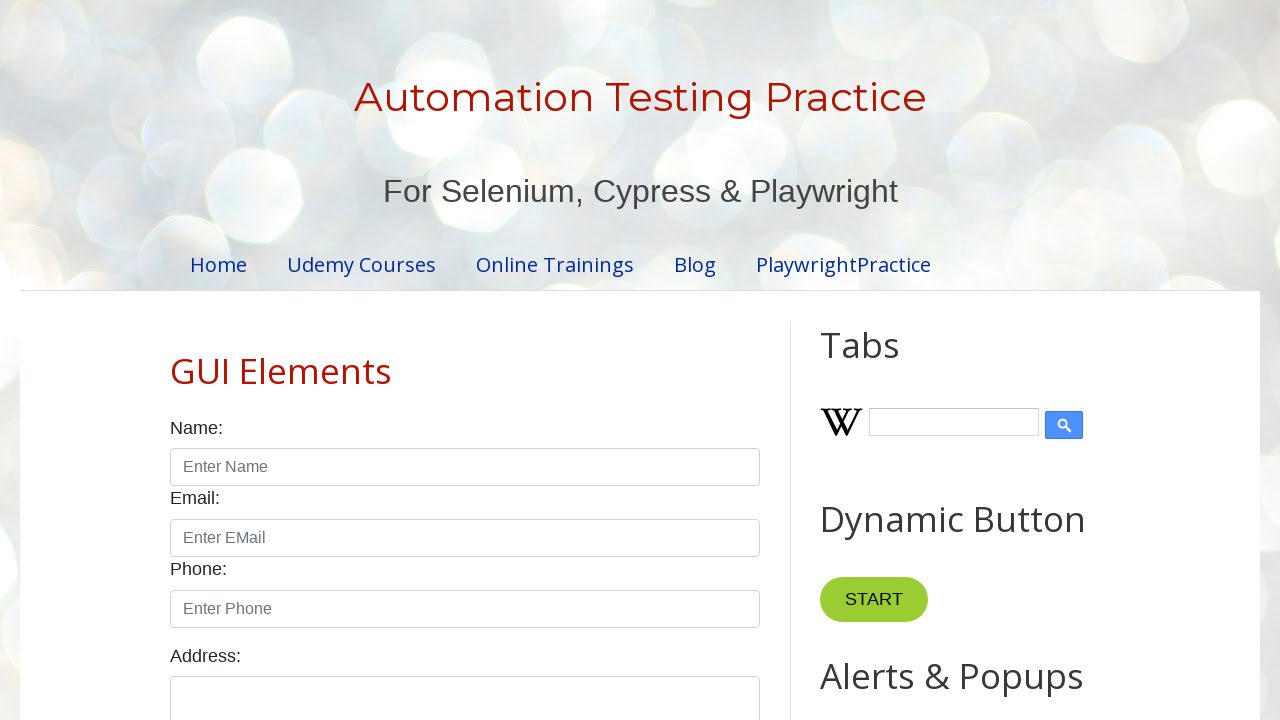

Located table rows in tbody
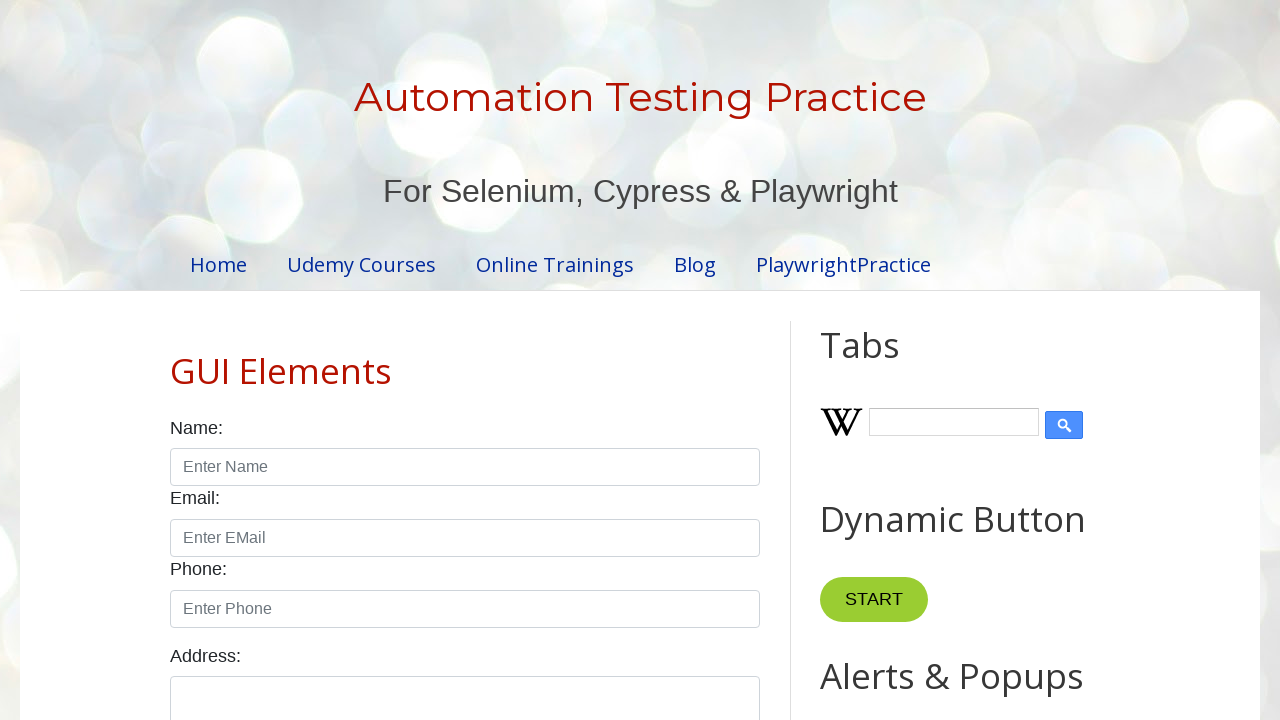

Located pagination links
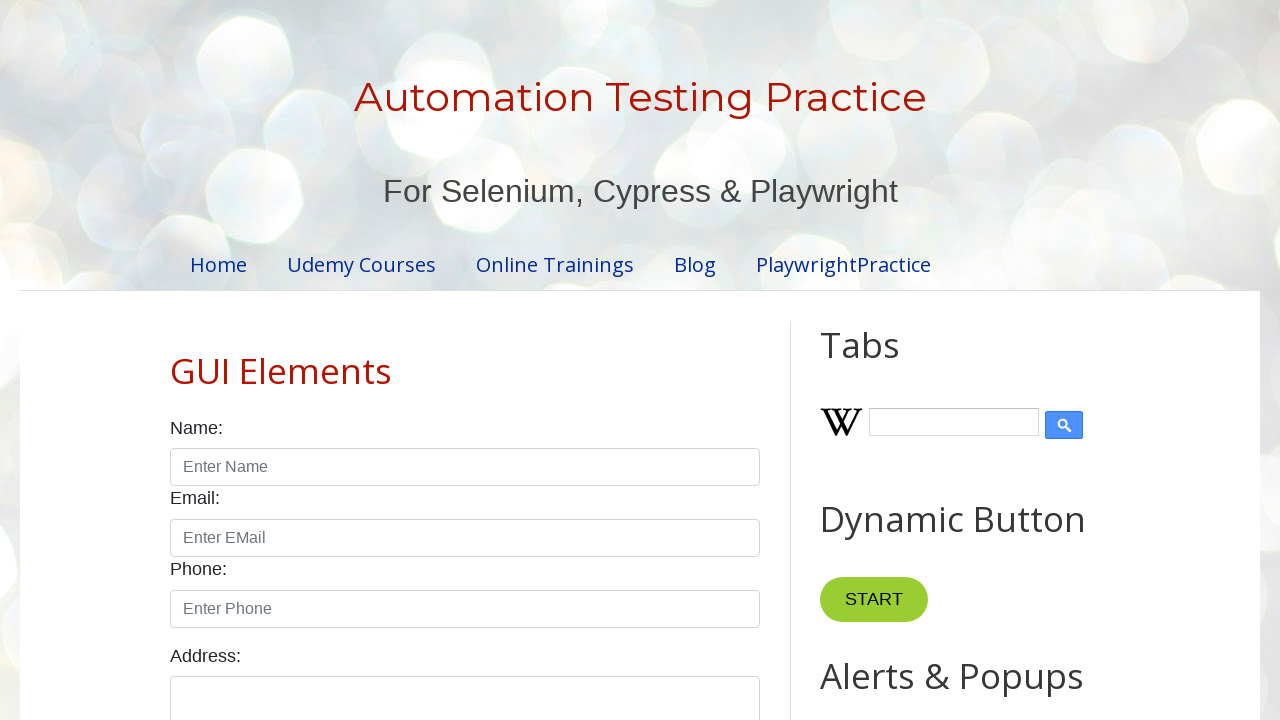

Waited for page to stabilize
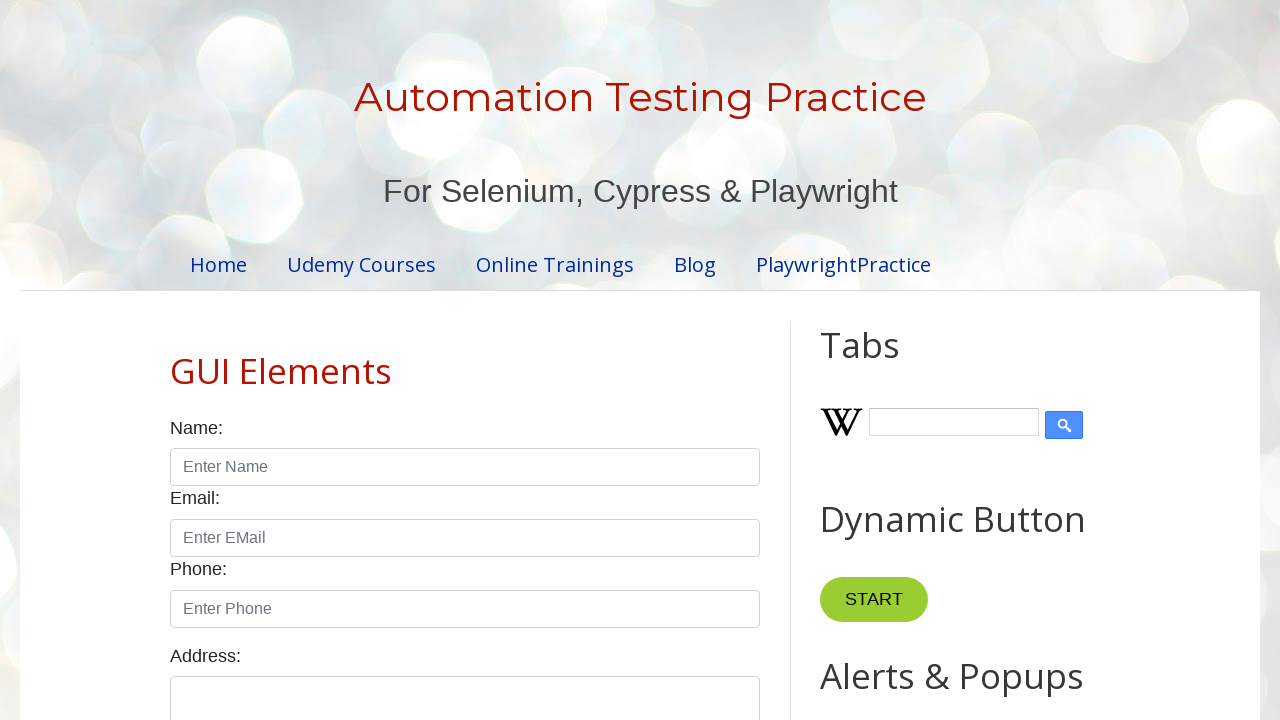

Found 4 pagination links
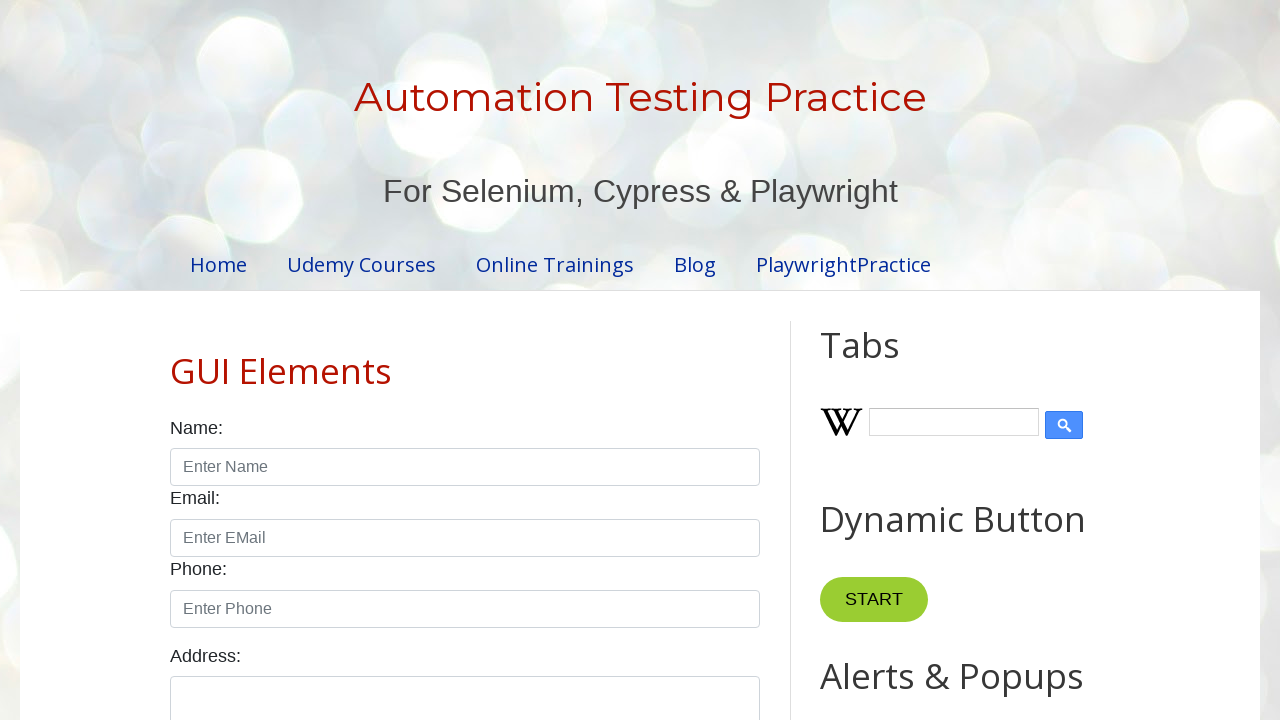

Verified table rows are visible on page 1
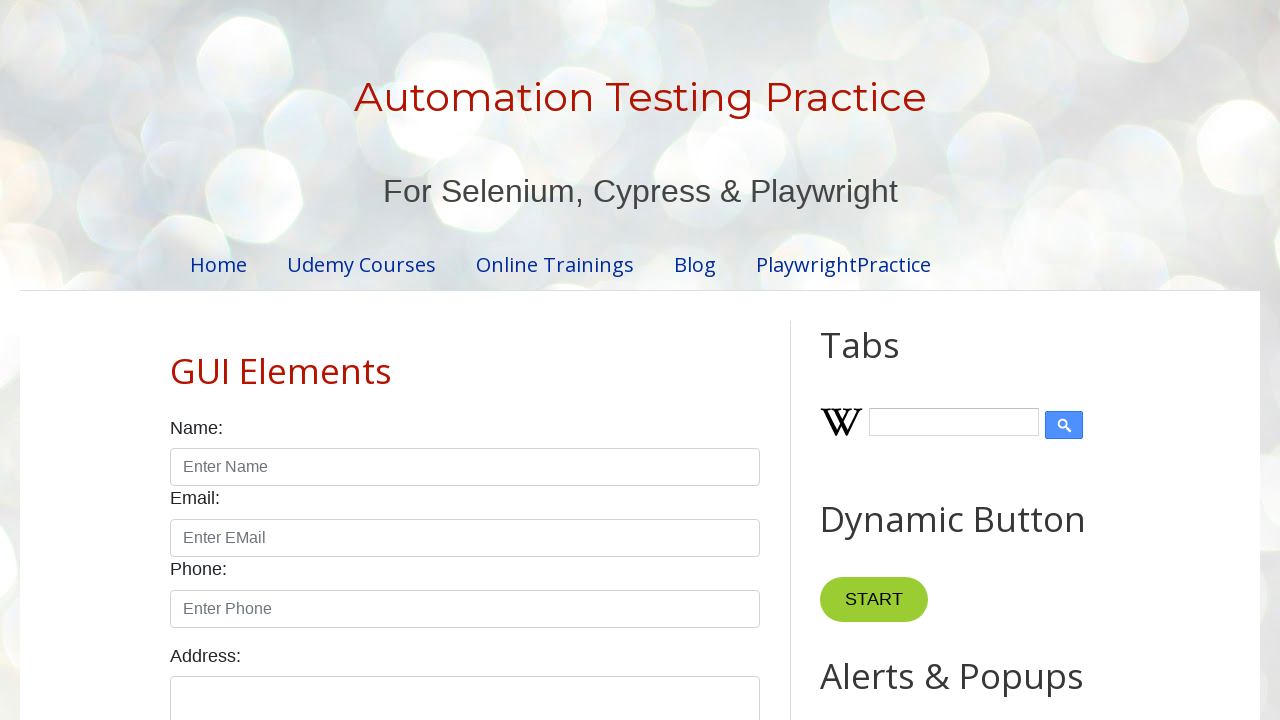

Clicked pagination link 1 to navigate to next page at (456, 361) on xpath=//ul[@class='pagination']//li//a >> nth=1
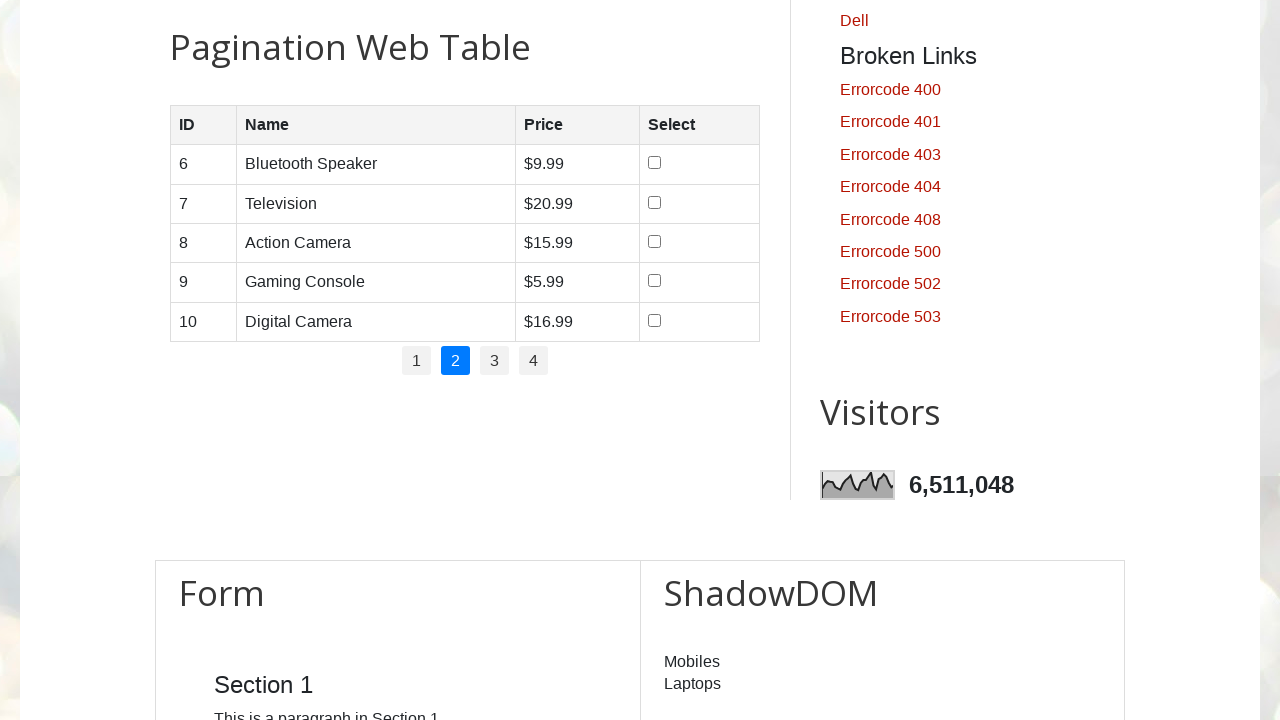

Waited for page content to load
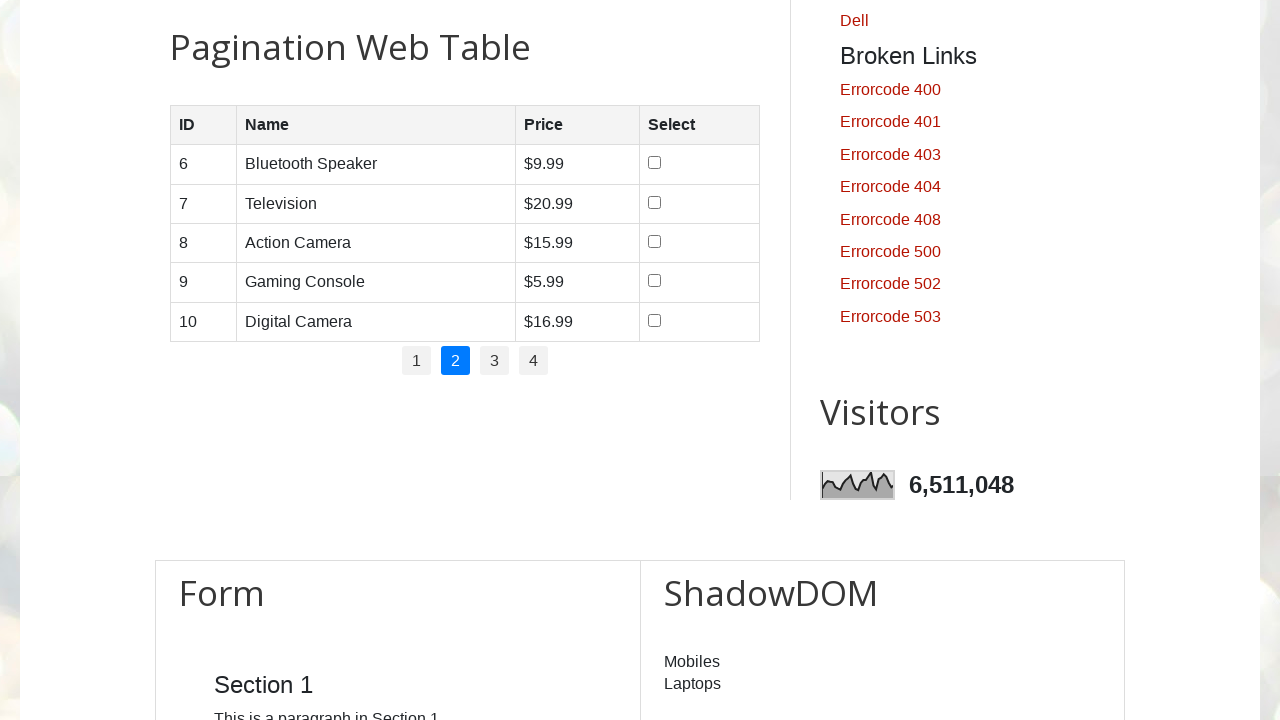

Verified table rows are visible on page 2
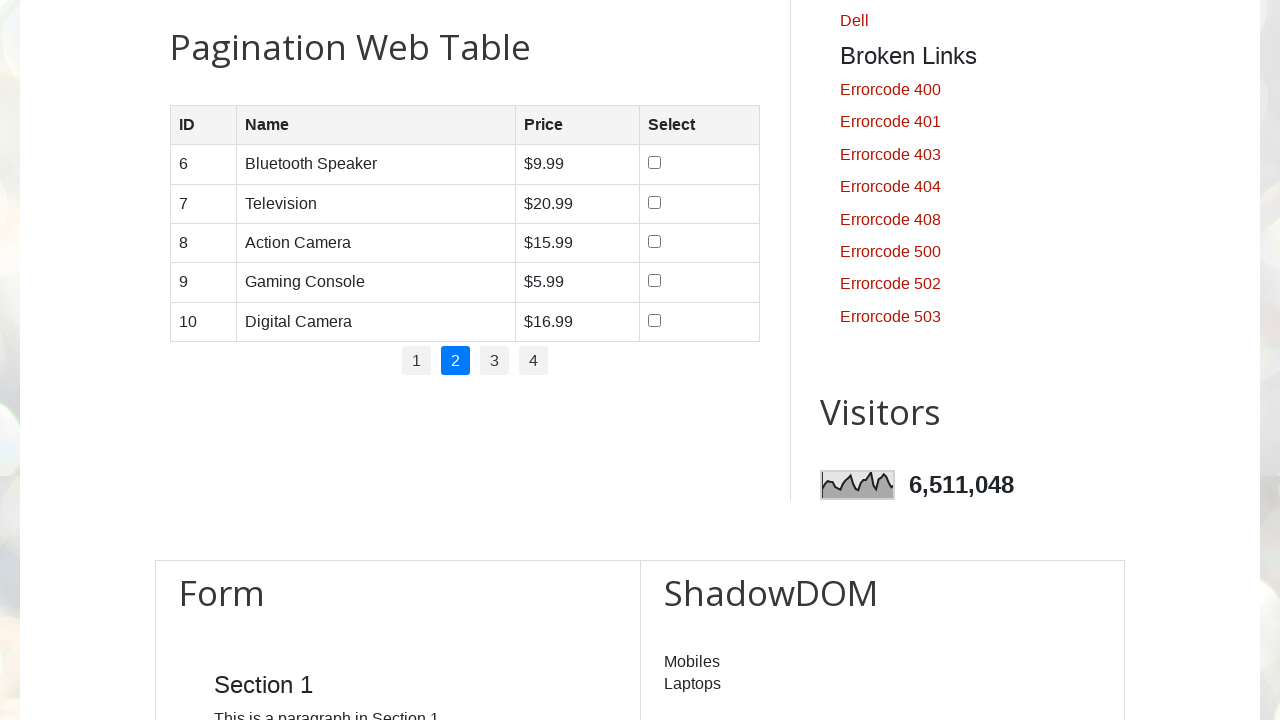

Clicked pagination link 2 to navigate to next page at (494, 361) on xpath=//ul[@class='pagination']//li//a >> nth=2
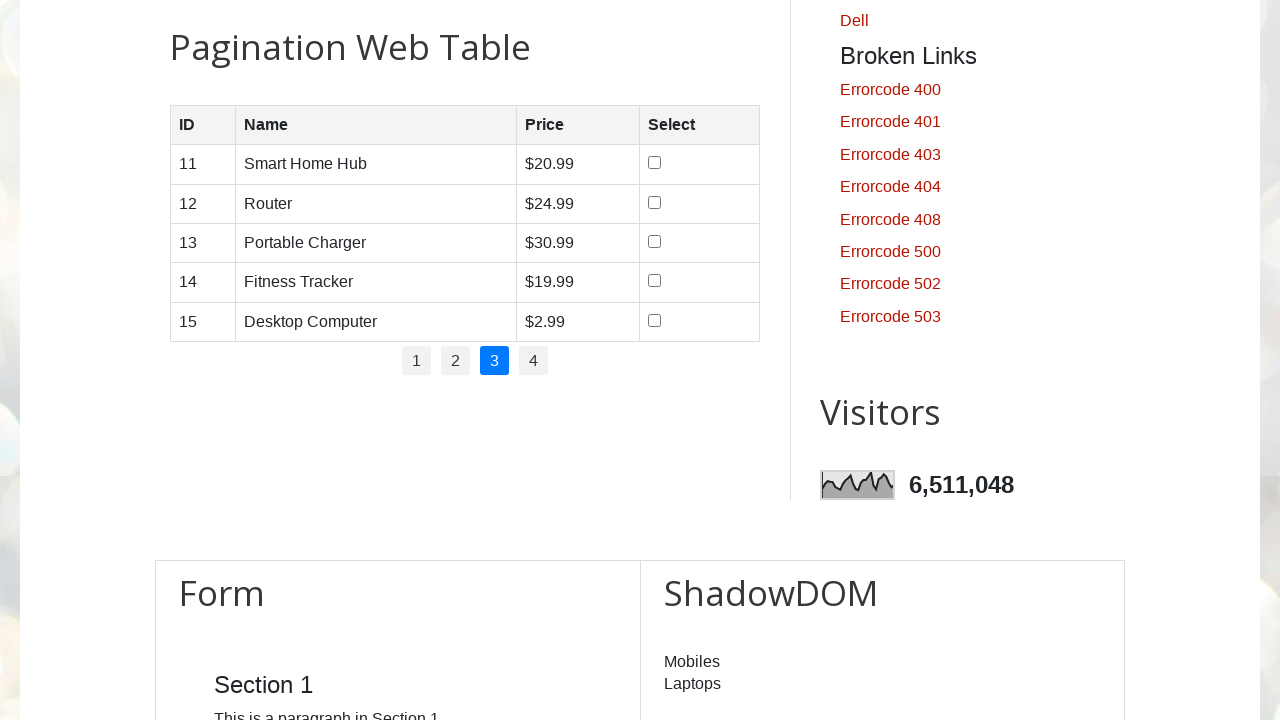

Waited for page content to load
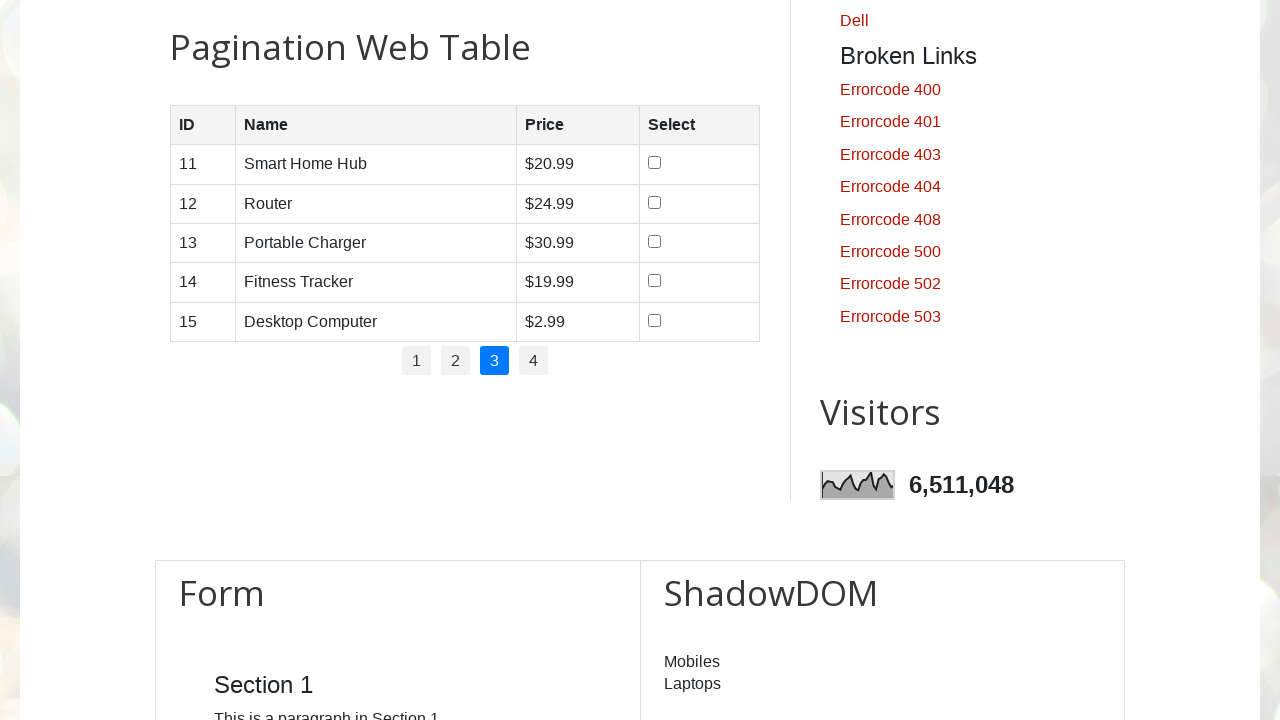

Verified table rows are visible on page 3
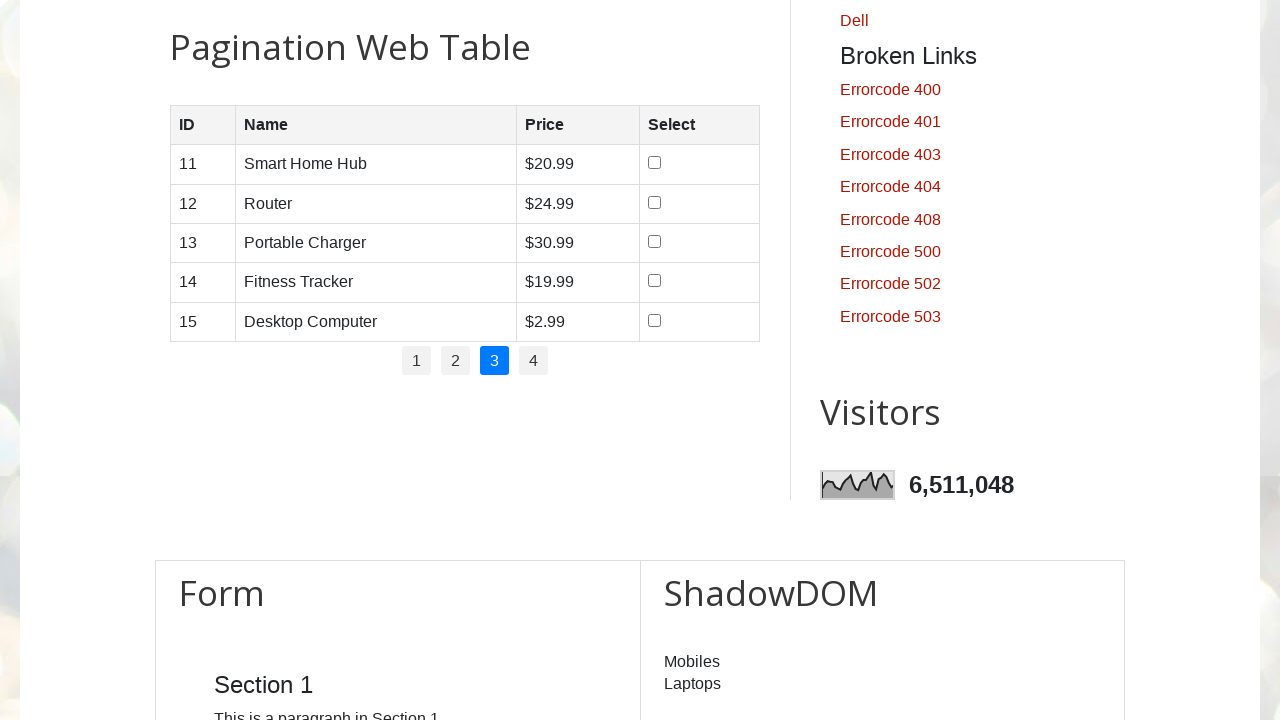

Clicked pagination link 3 to navigate to next page at (534, 361) on xpath=//ul[@class='pagination']//li//a >> nth=3
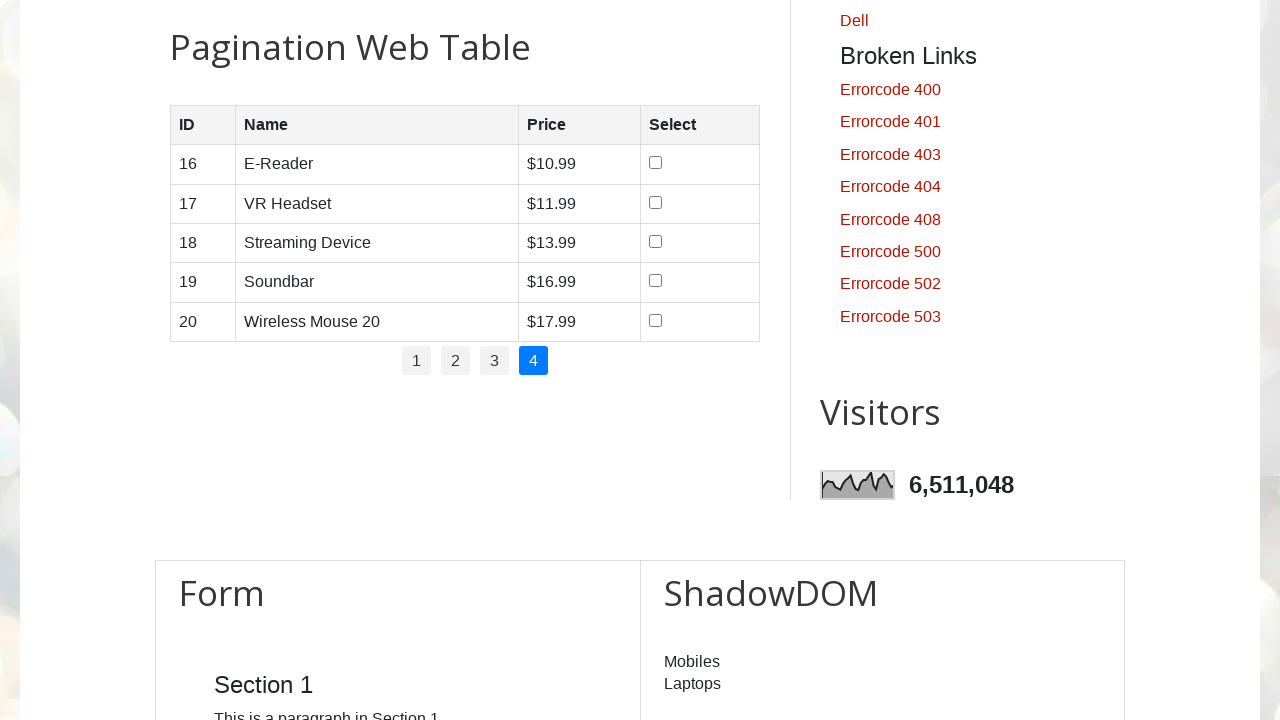

Waited for page content to load
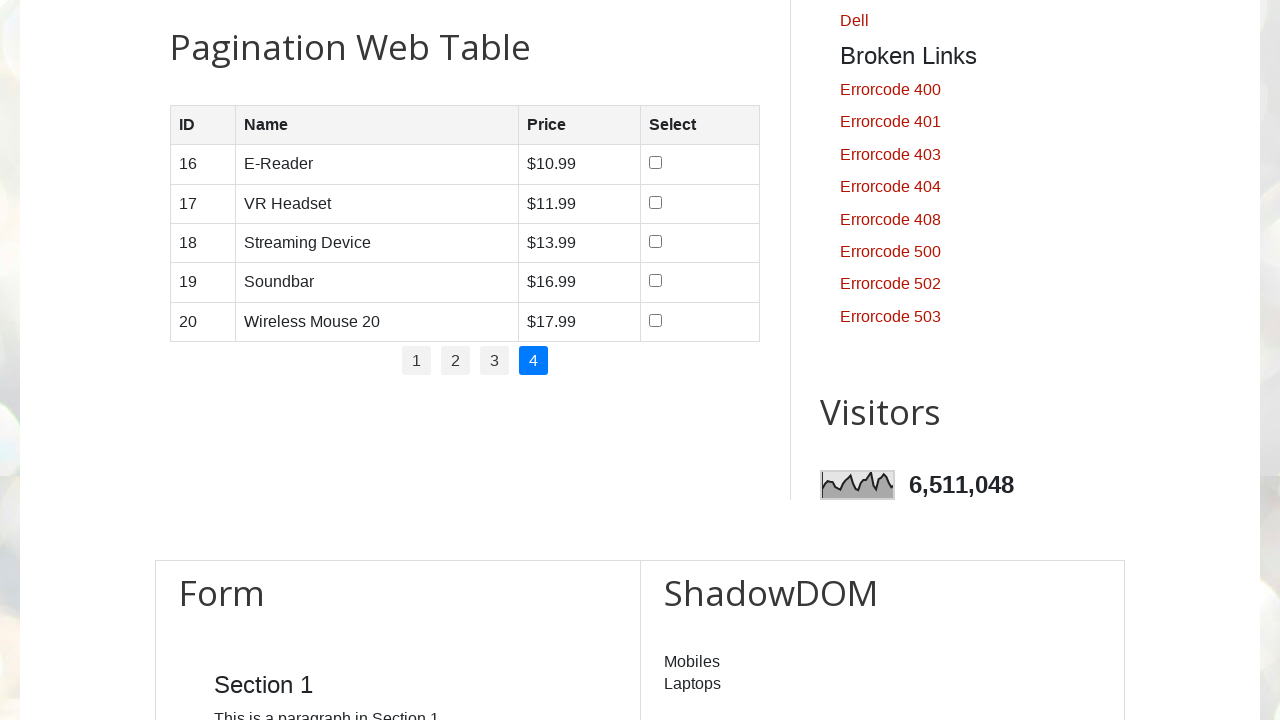

Verified table rows are visible on page 4
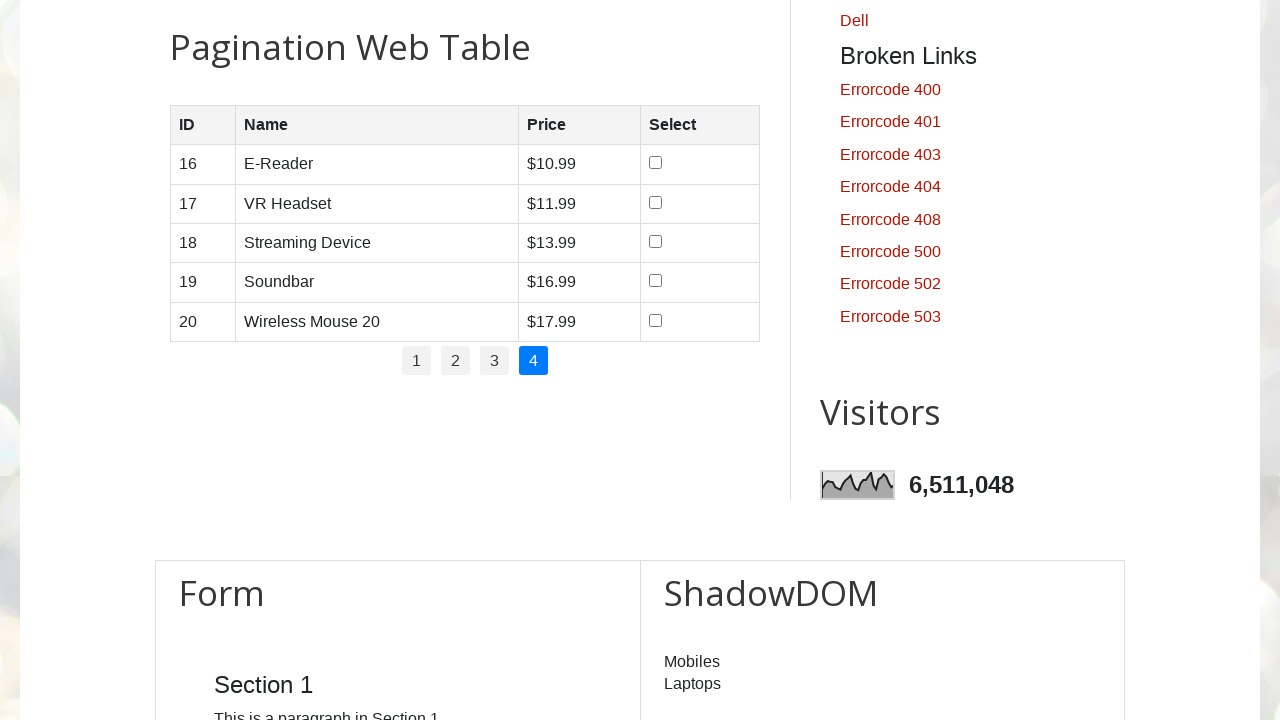

Clicked first pagination link to return to first page at (416, 361) on xpath=//ul[@class='pagination']//li//a >> nth=0
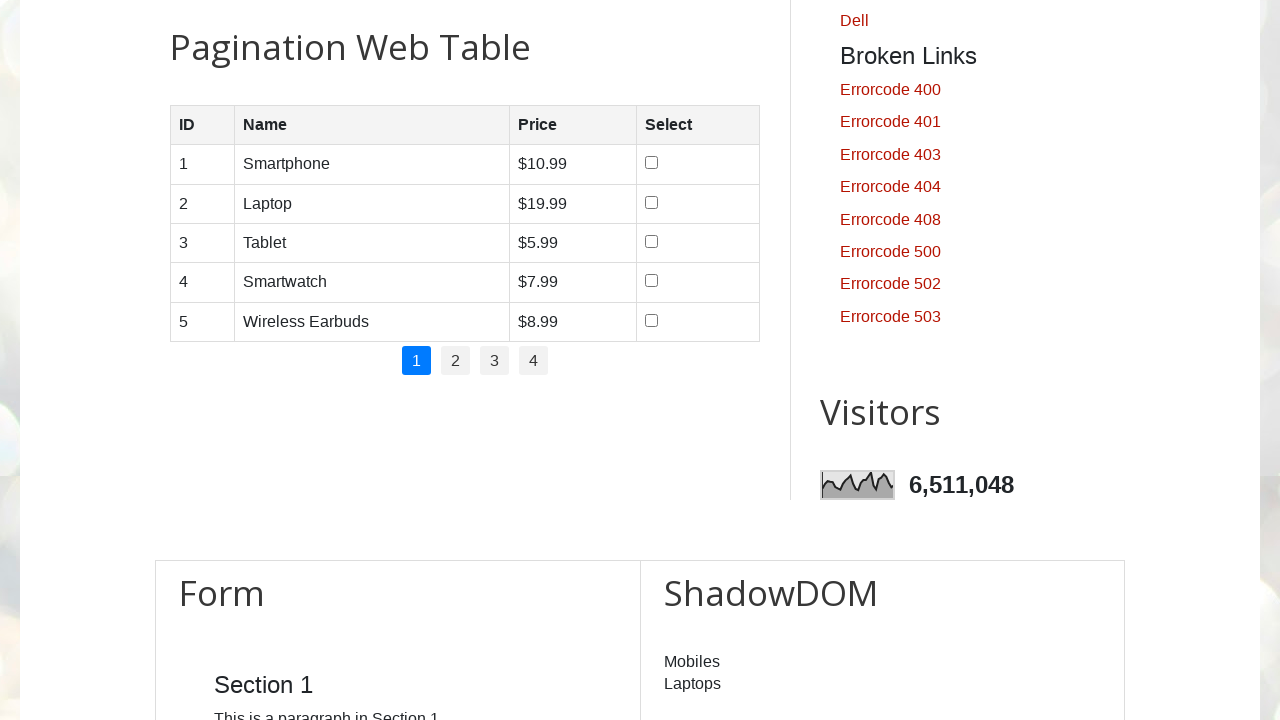

Waited for first page to load
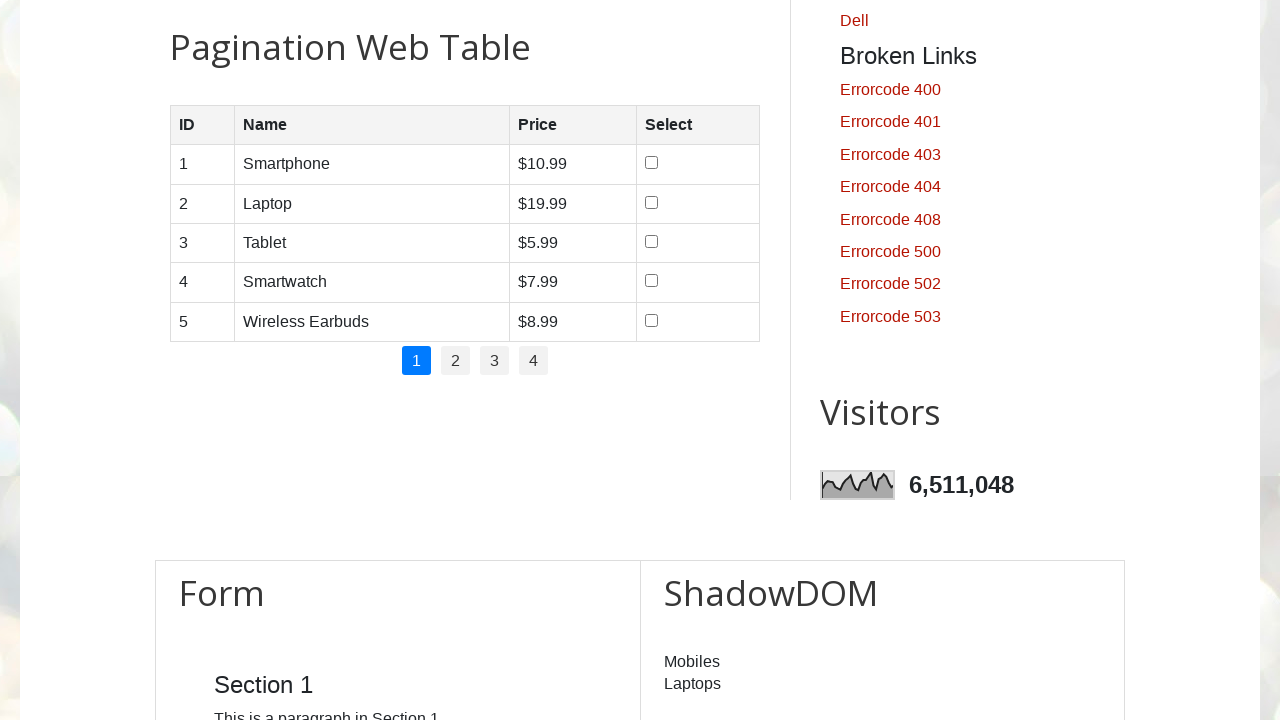

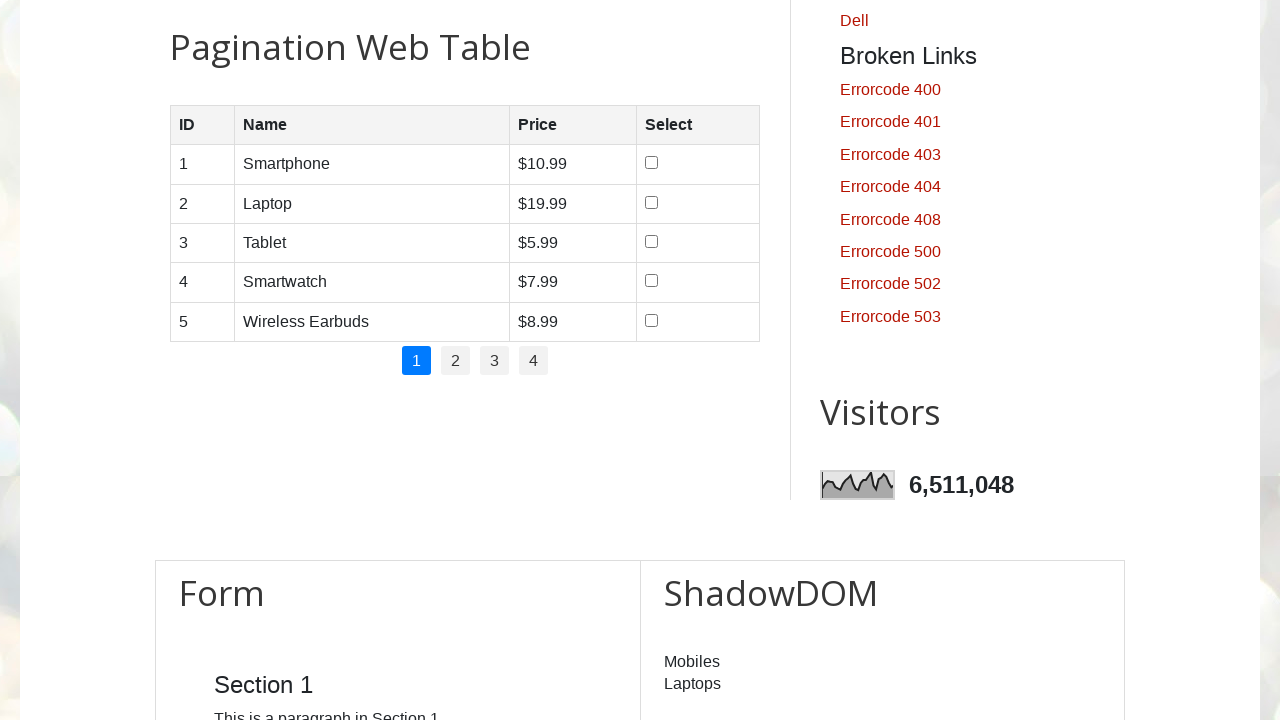